Tests implicit wait functionality by clicking a verify button and checking for a success message

Starting URL: http://suninjuly.github.io/wait2.html

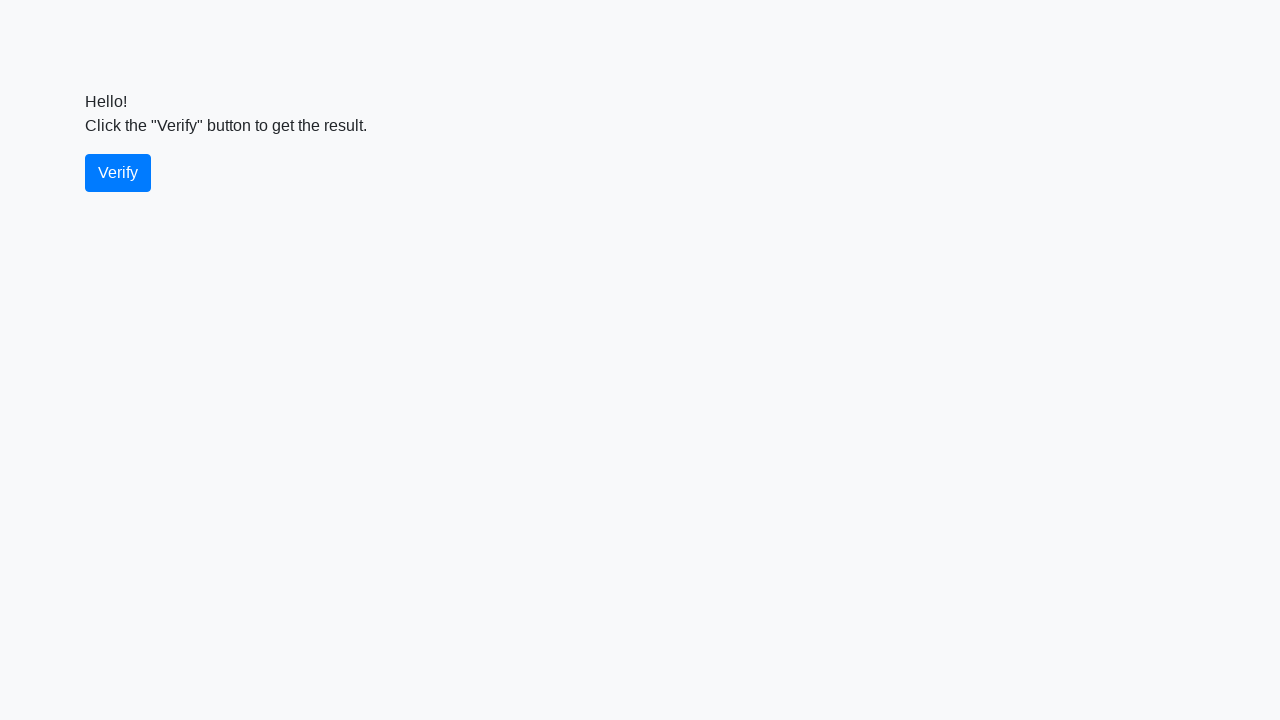

Clicked verify button at (118, 173) on #verify
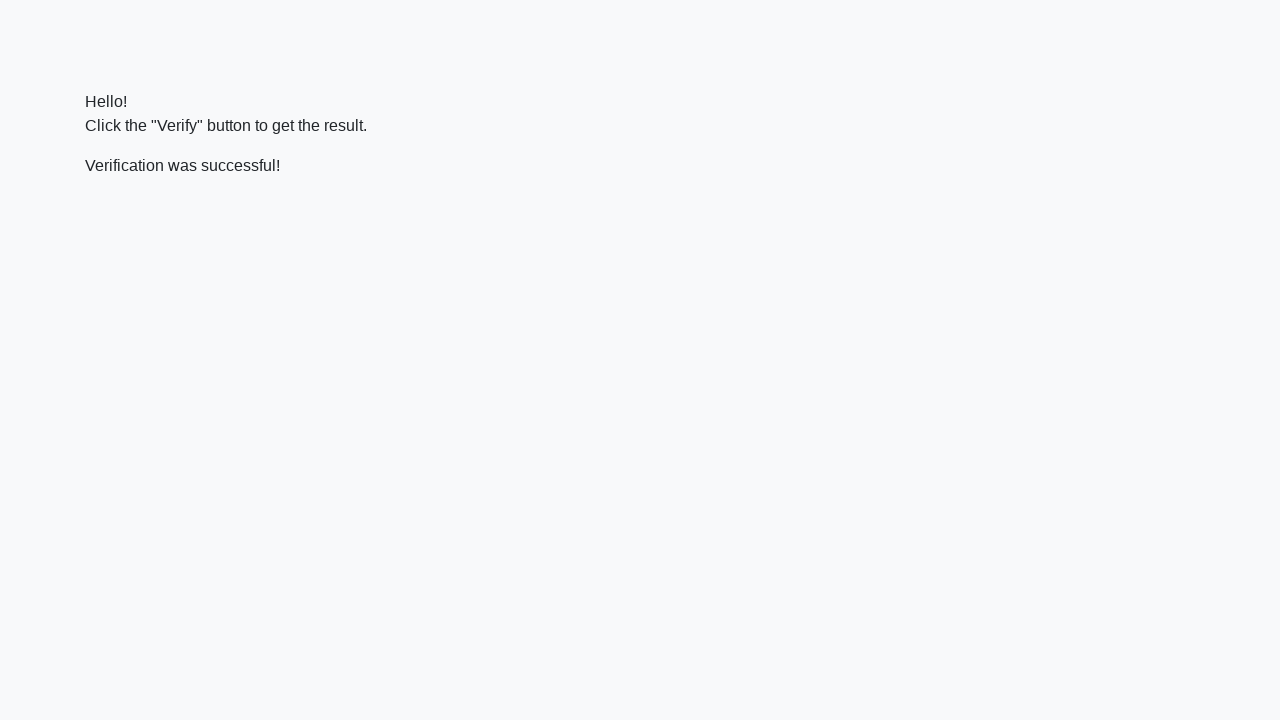

Success message element appeared after implicit wait
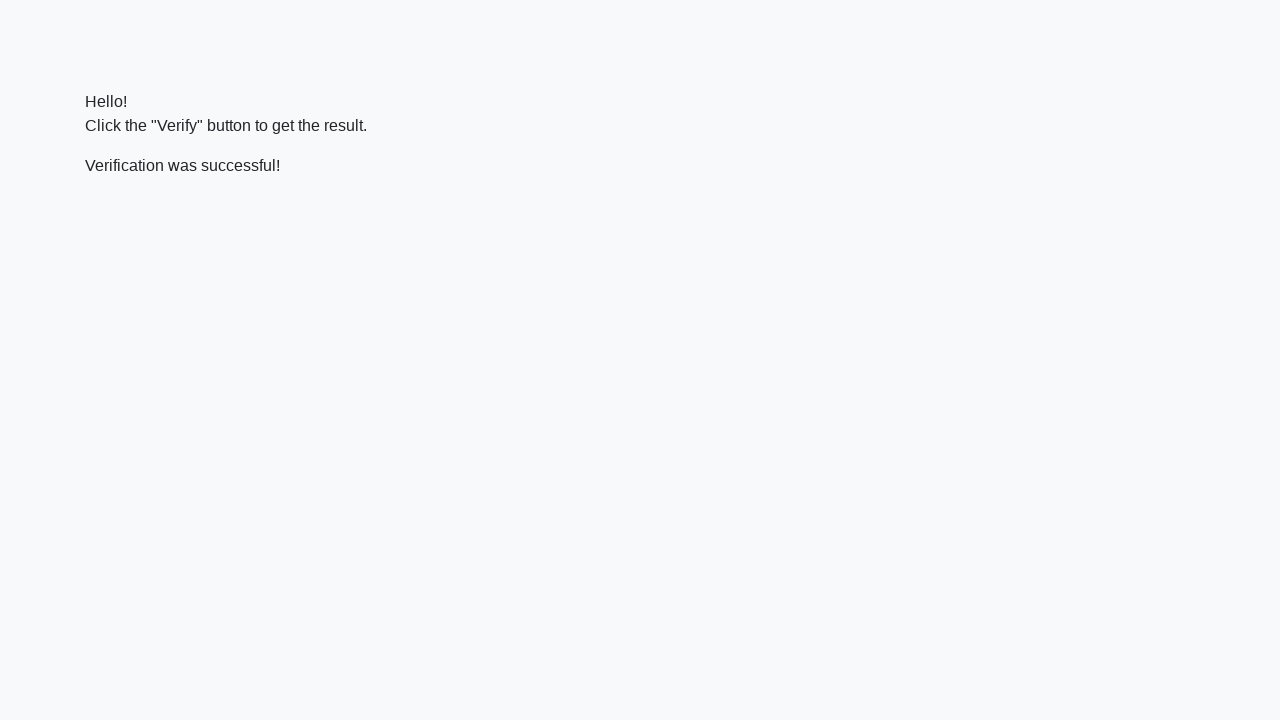

Verified success message contains 'successful' text
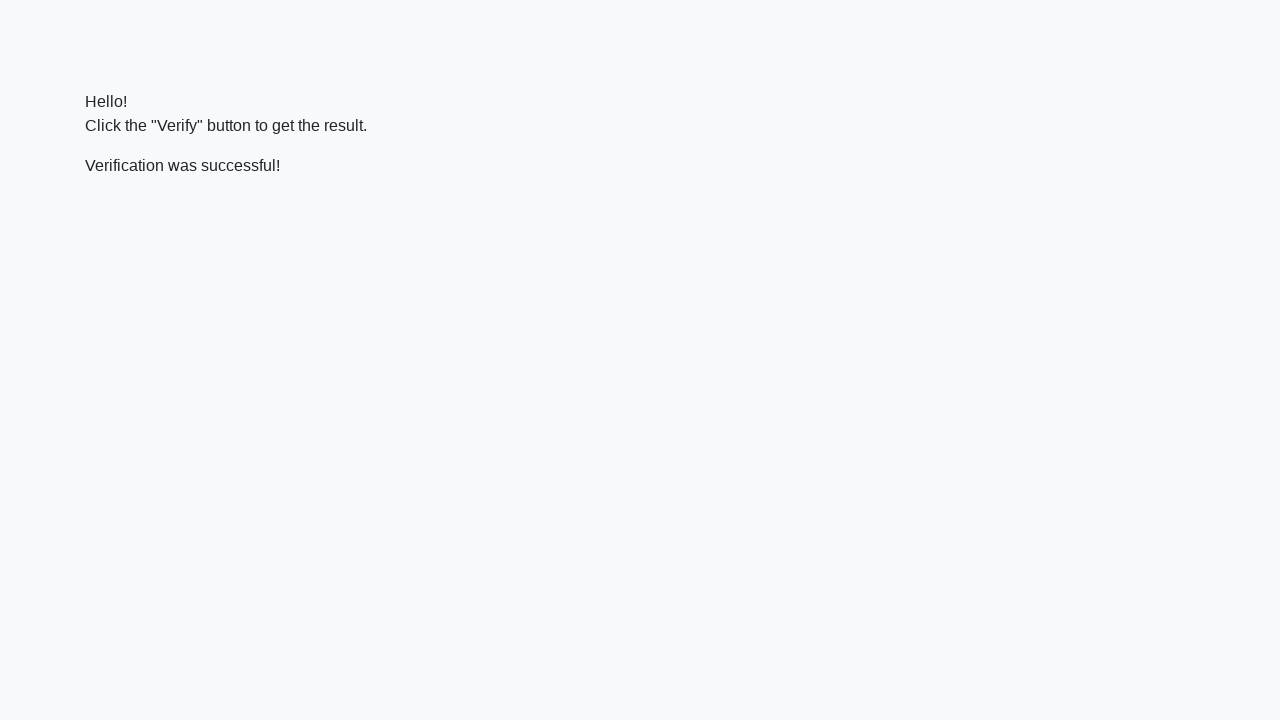

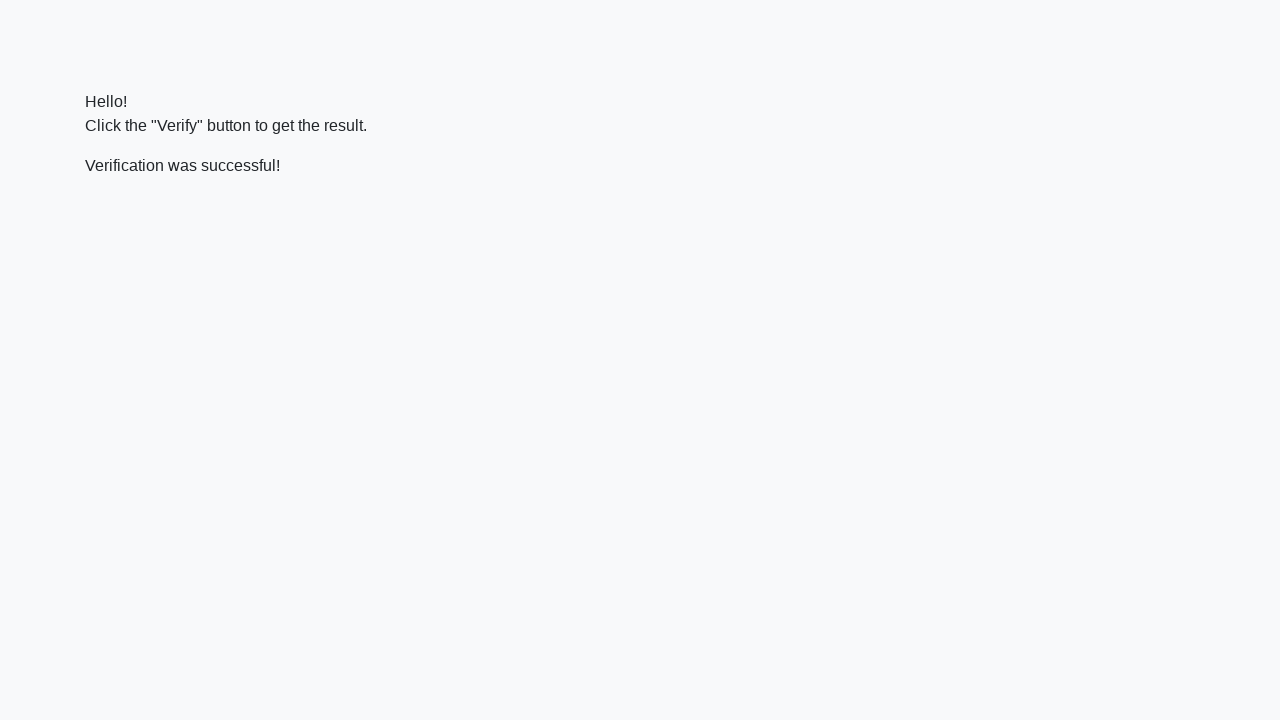